Navigates to Mars news page and waits for news content to load

Starting URL: https://data-class-mars.s3.amazonaws.com/Mars/index.html

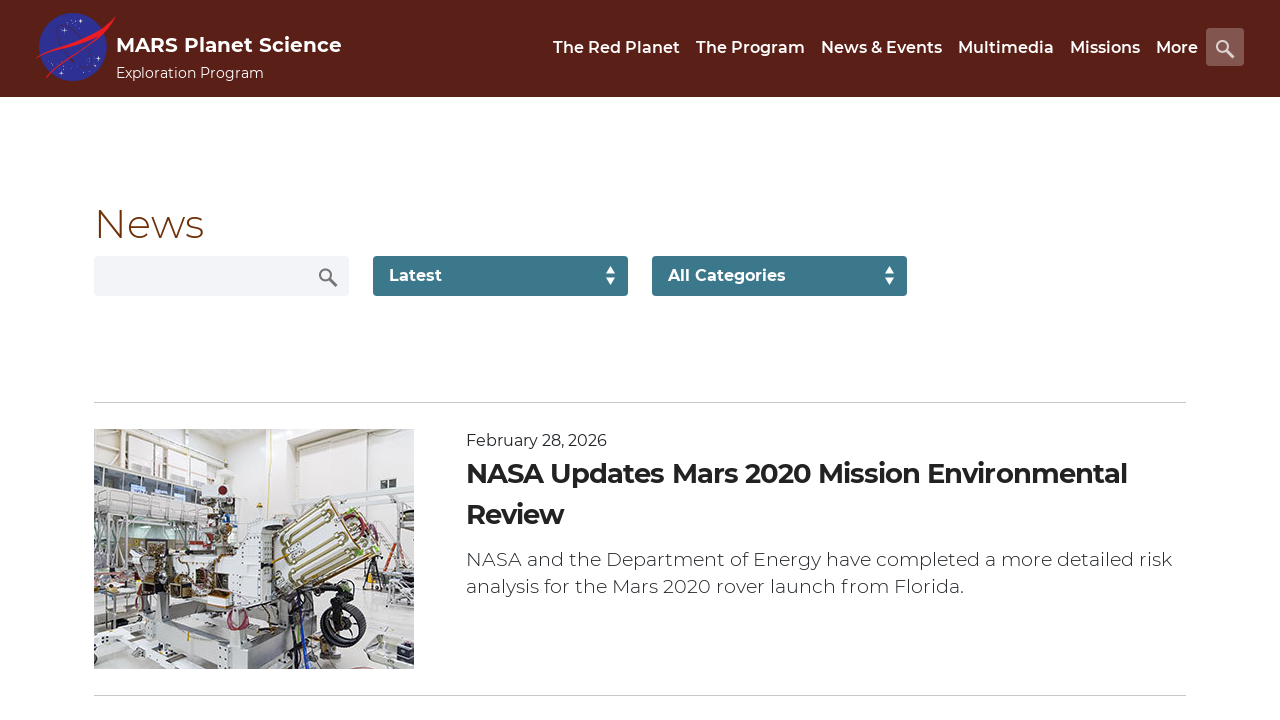

Navigated to Mars news page
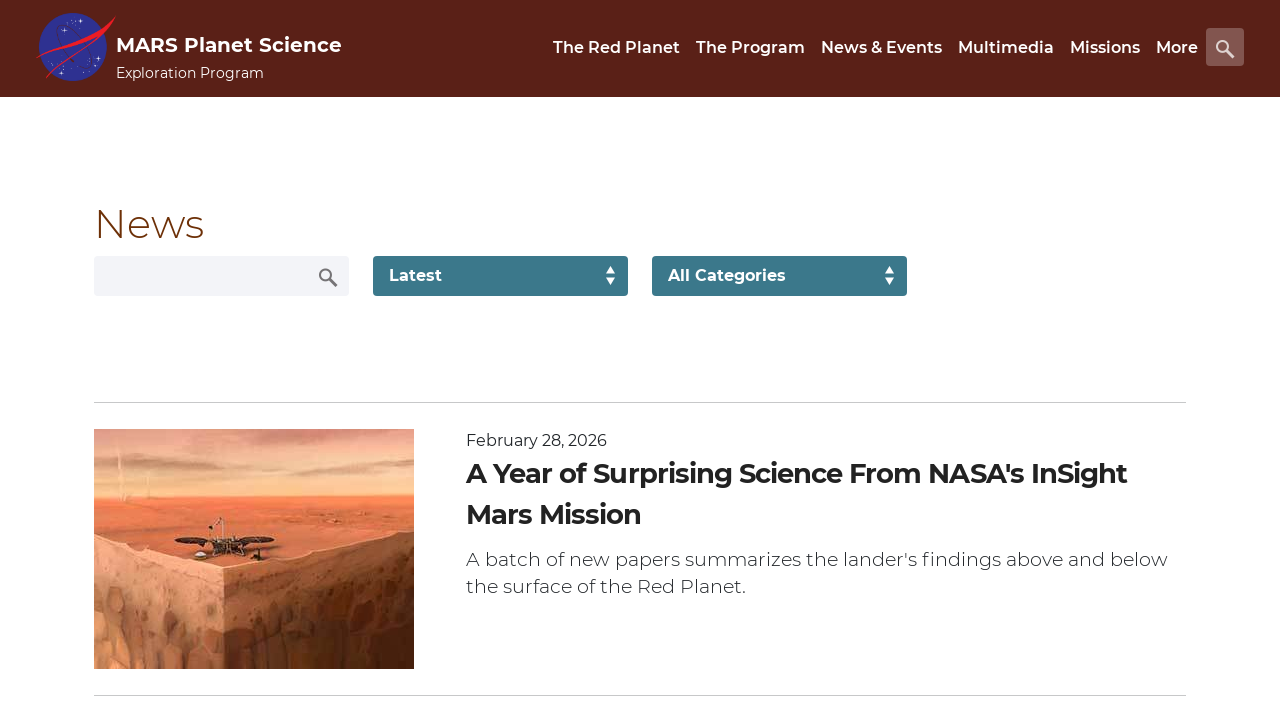

News list text loaded
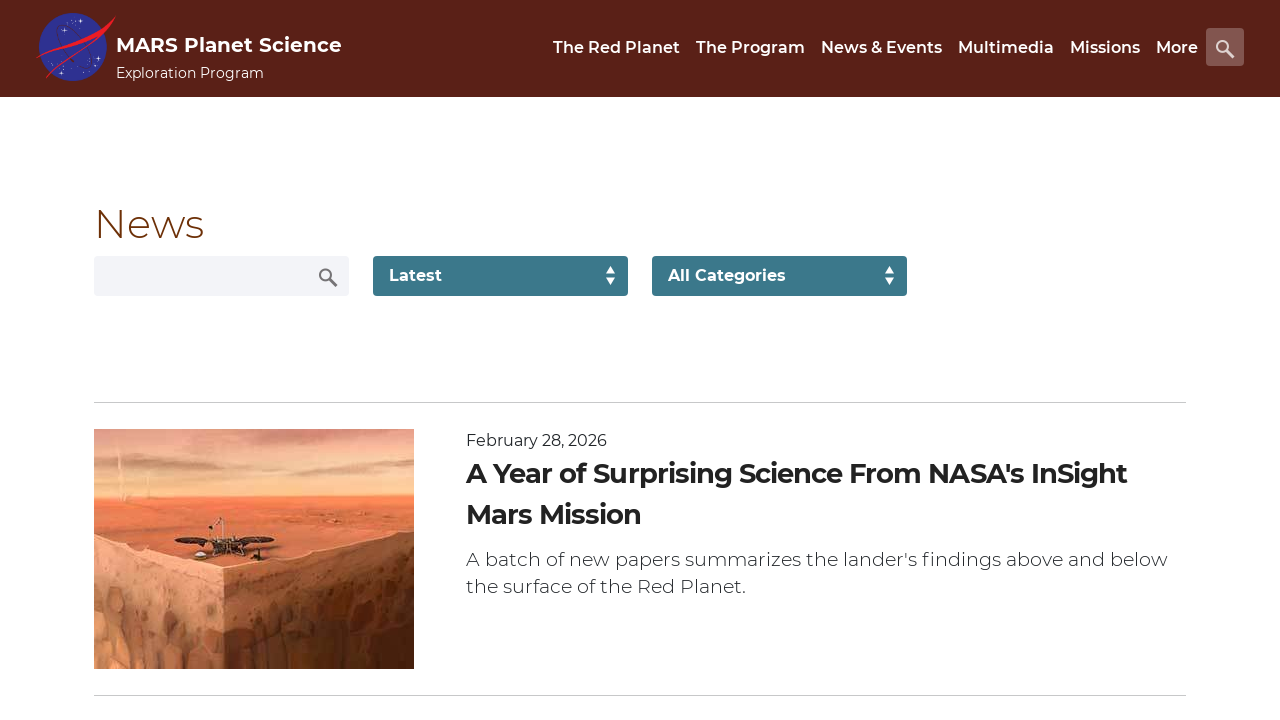

News content title element is present
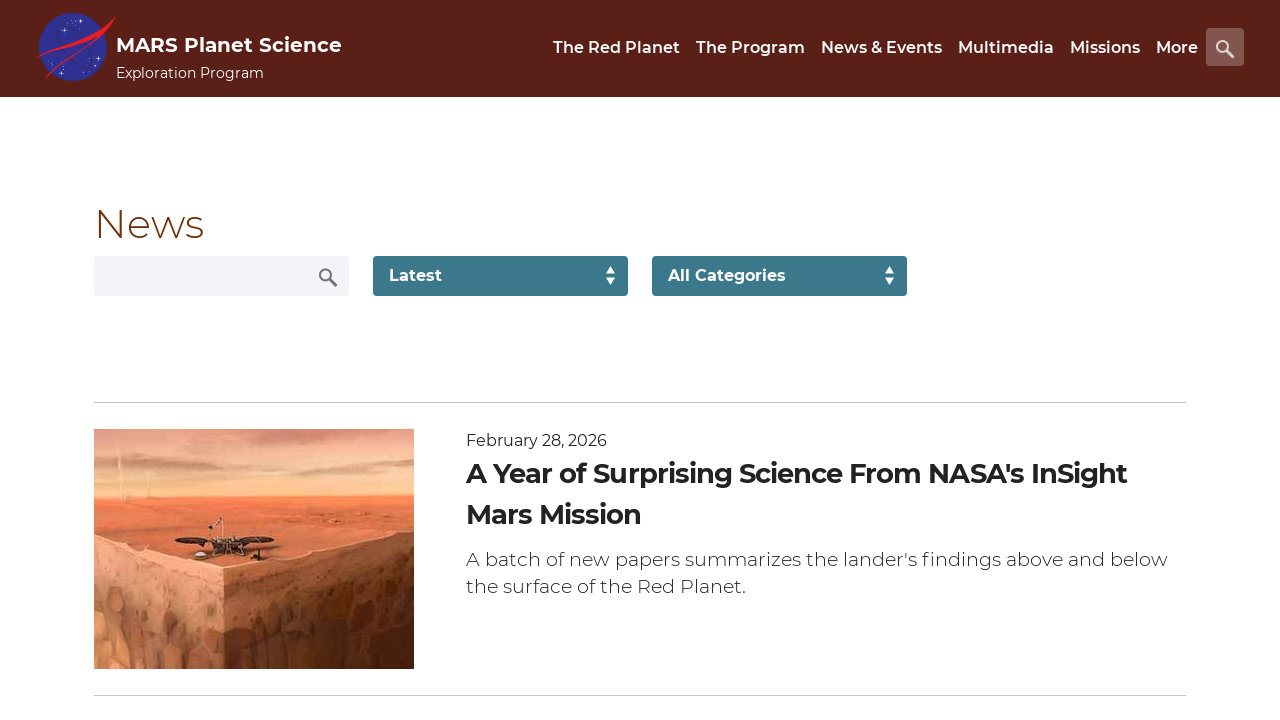

Article teaser body element is present
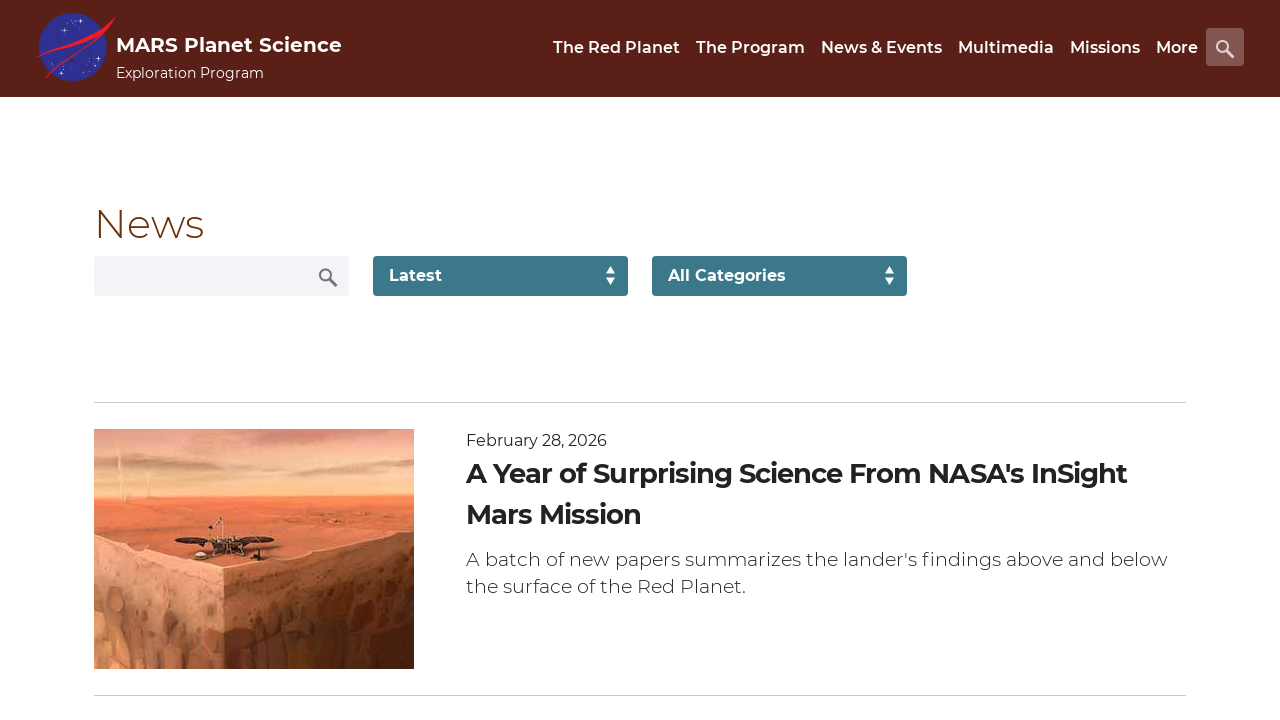

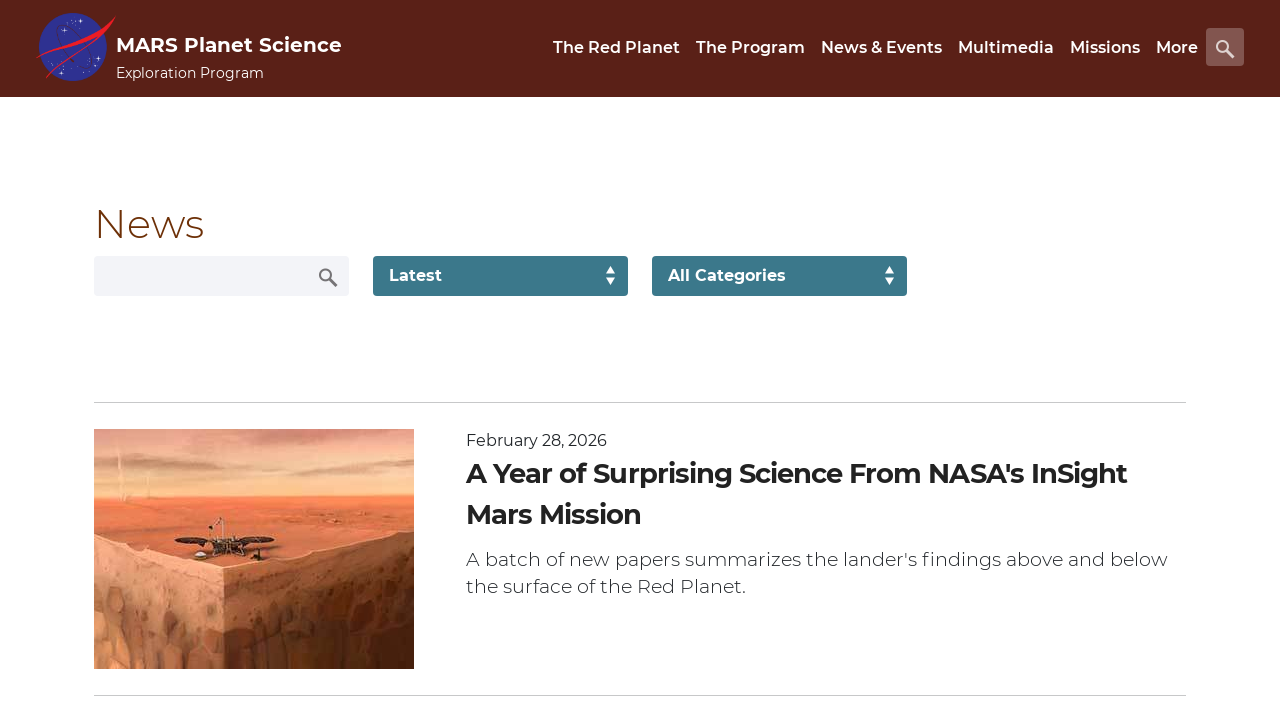